Tests the e-commerce flow on DemoBlaze by navigating to Laptops category, selecting a MacBook Air, adding it to cart, and verifying the cart contents

Starting URL: https://www.demoblaze.com/

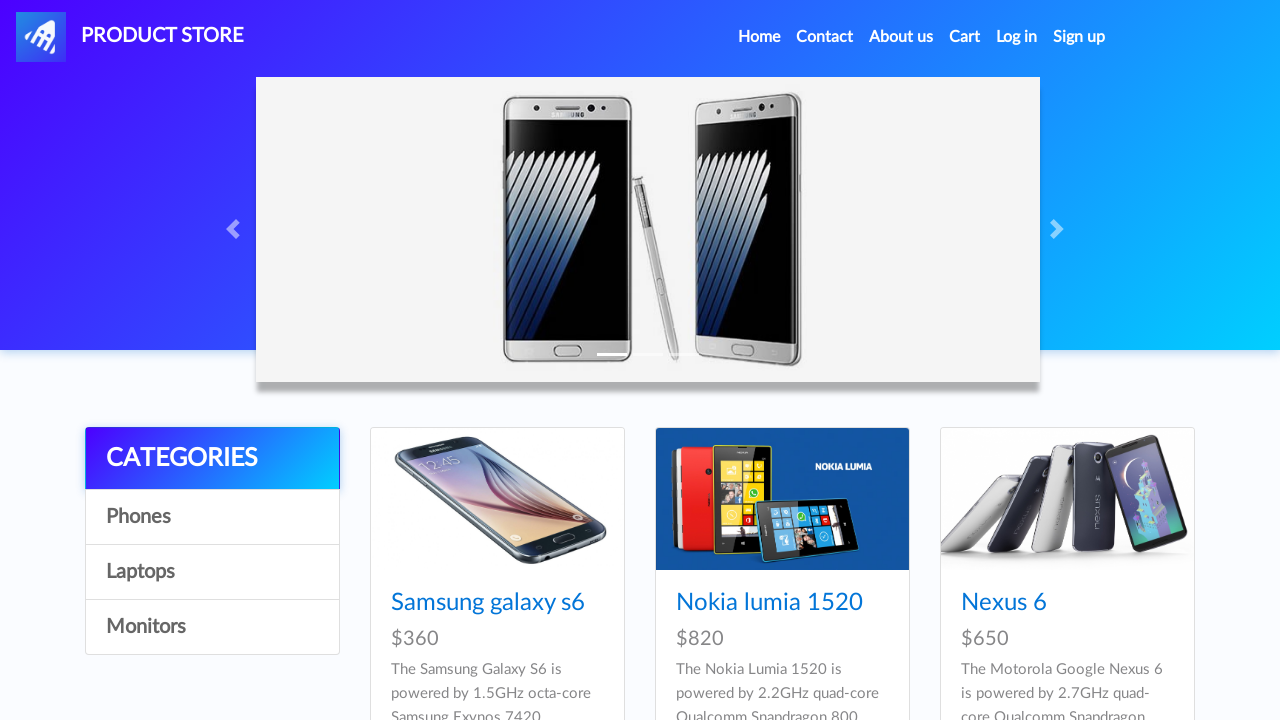

Clicked on Laptops category at (212, 572) on text=Laptops
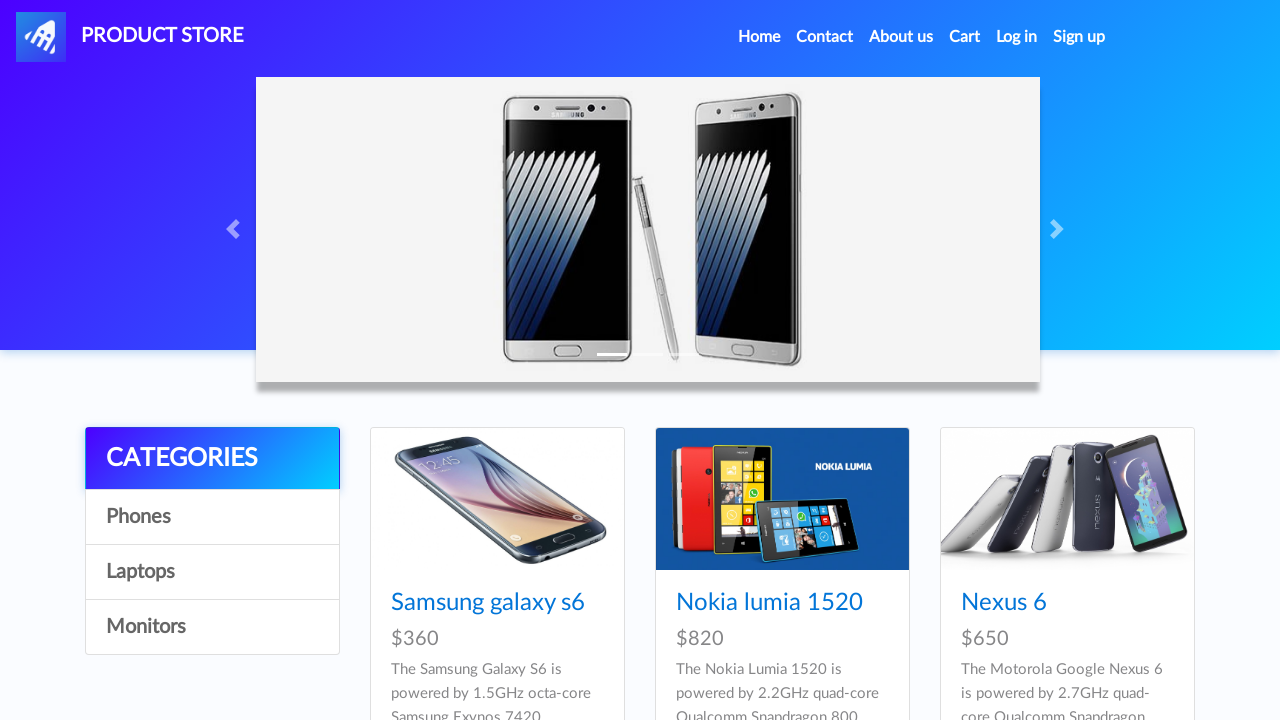

Waited for products to load
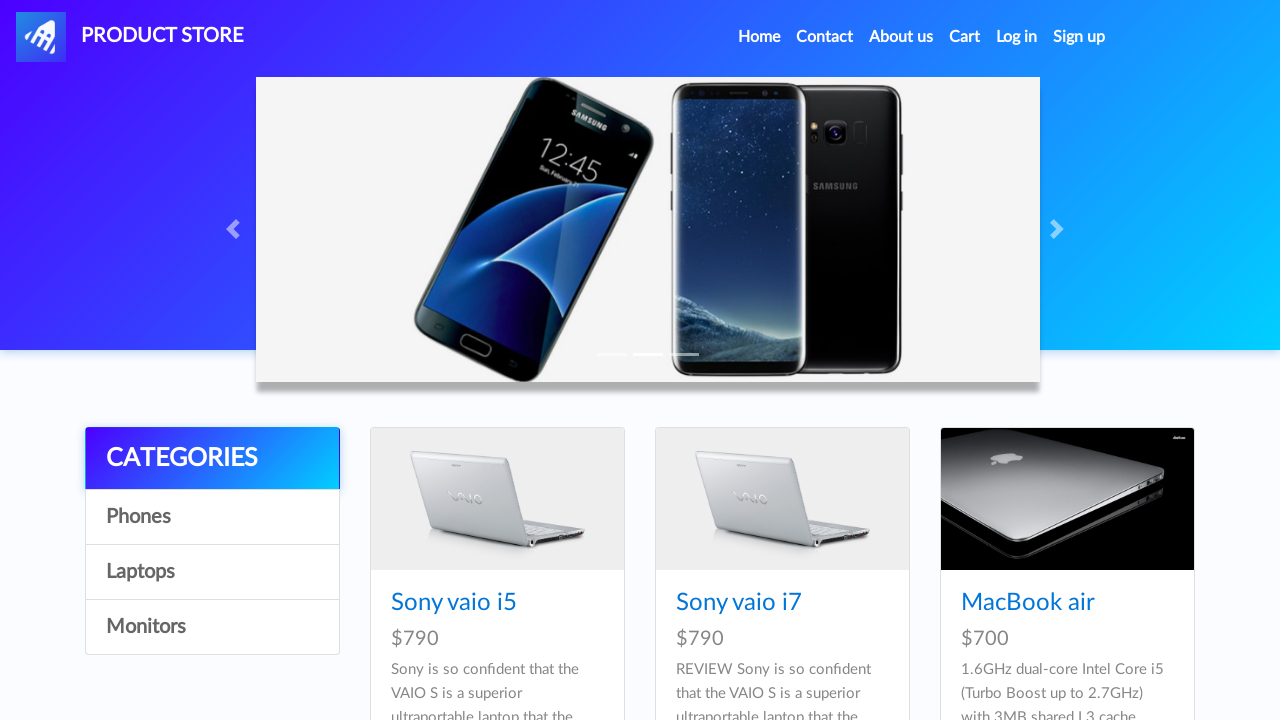

Clicked on MacBook Air product at (1028, 603) on text=MacBook air
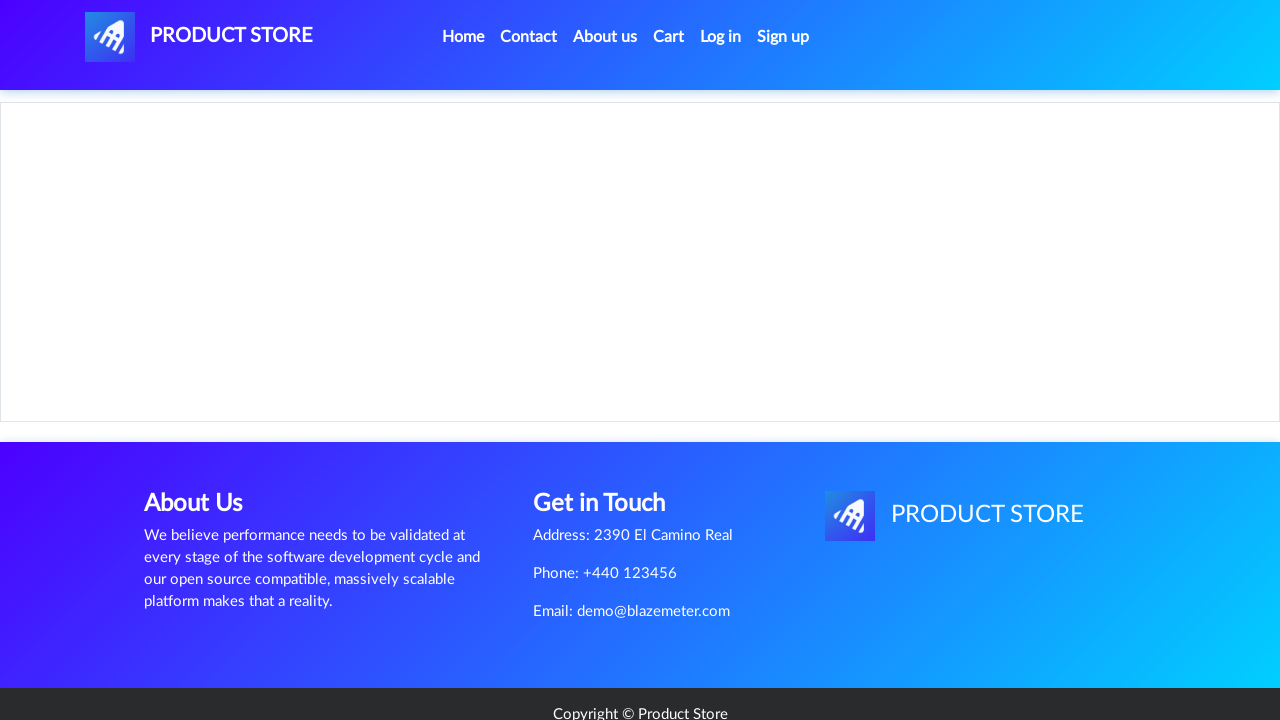

Waited for MacBook Air product page to load
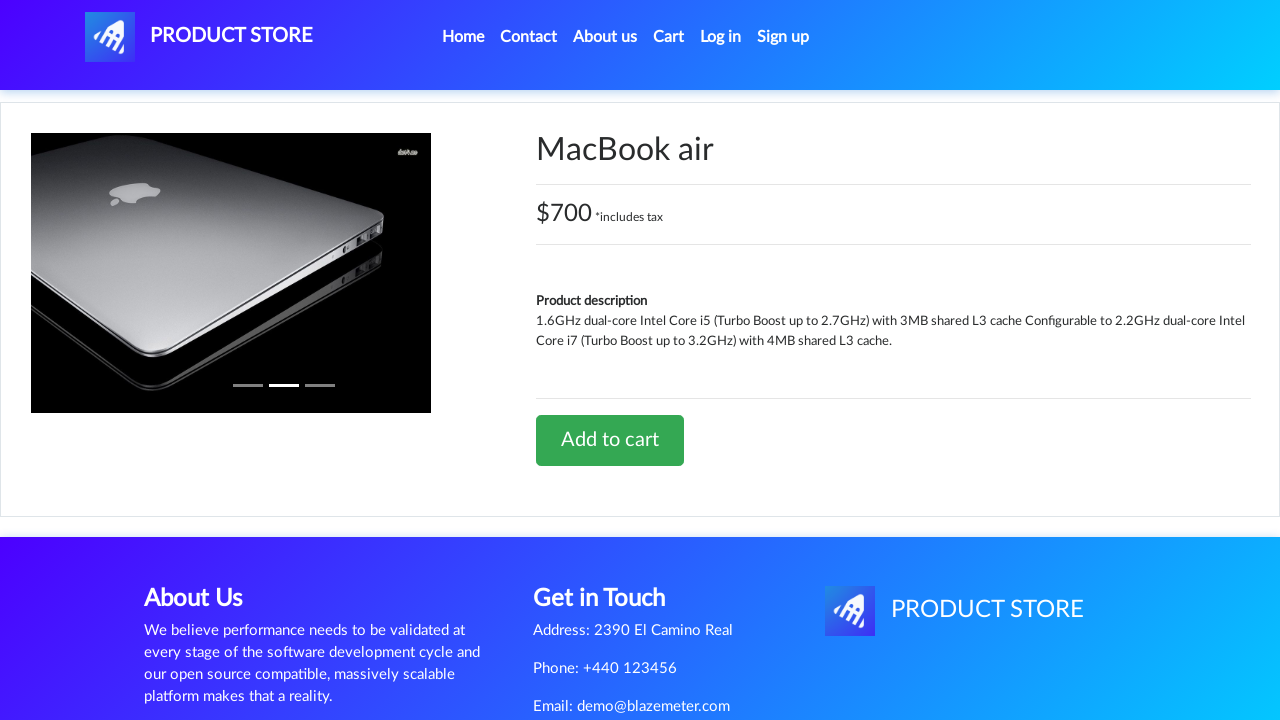

Clicked Add to cart button at (610, 440) on text=Add to cart
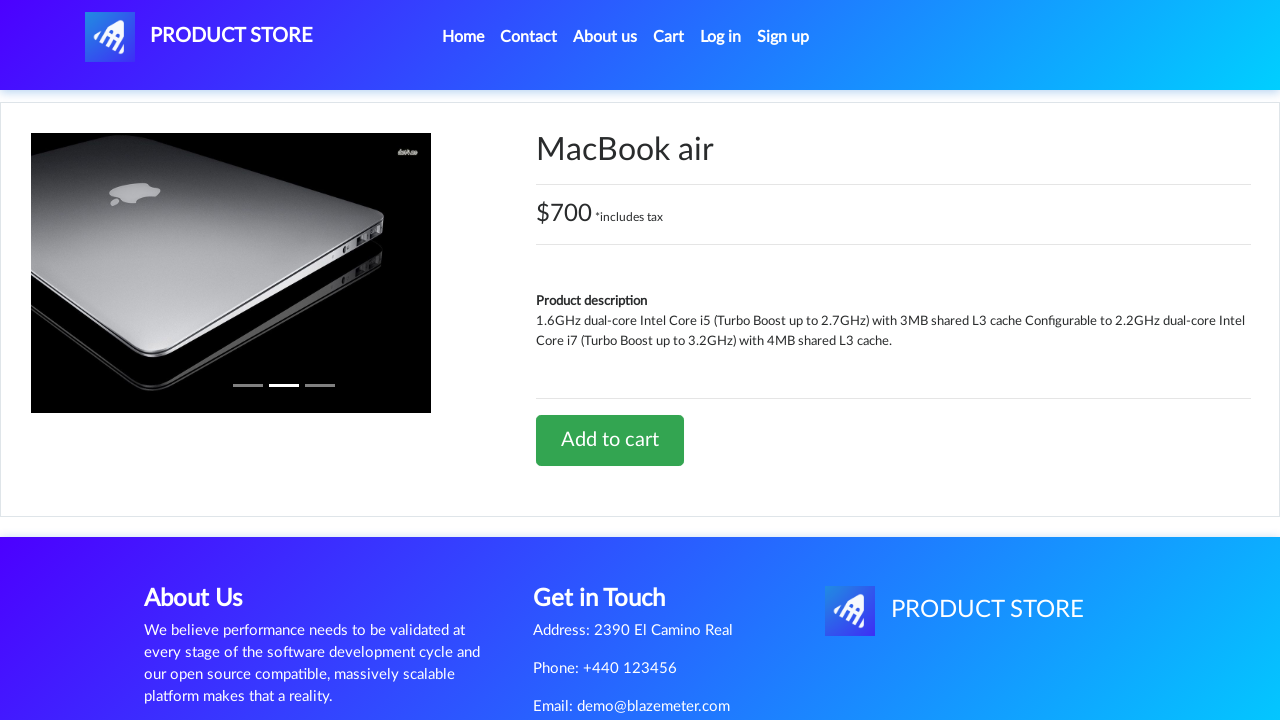

Waited for alert dialog to appear
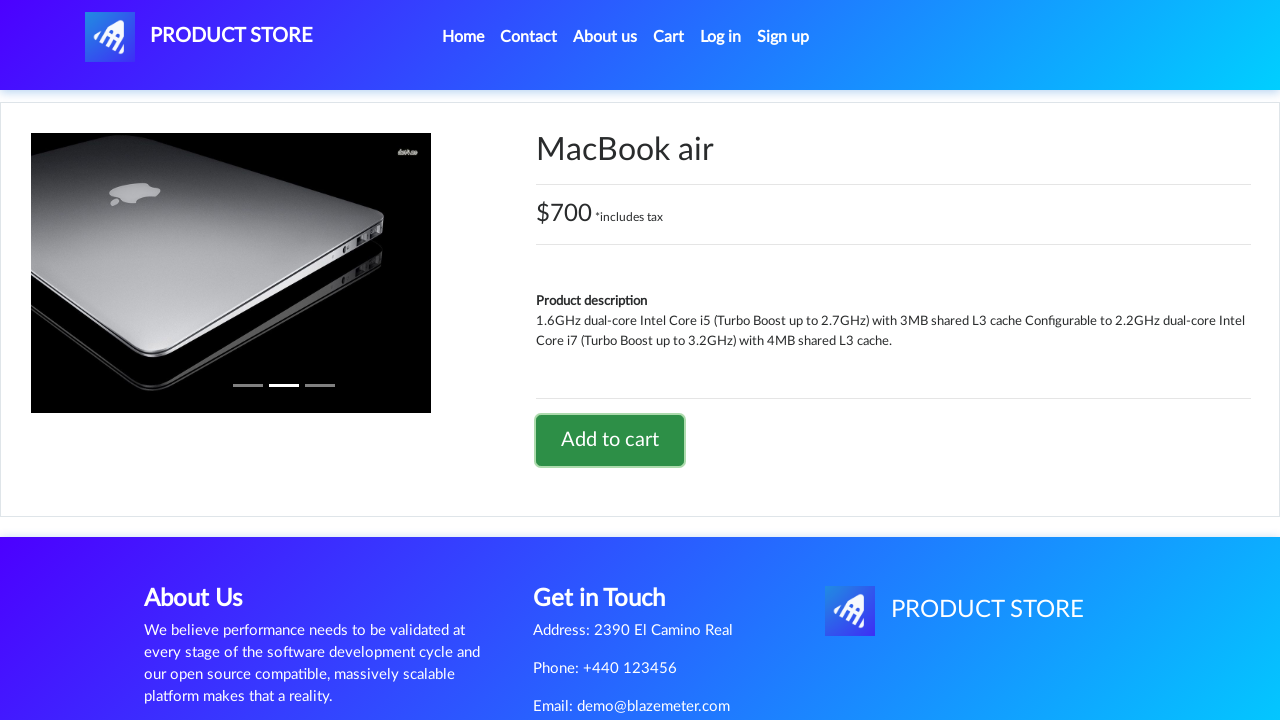

Set up dialog handler to accept alerts
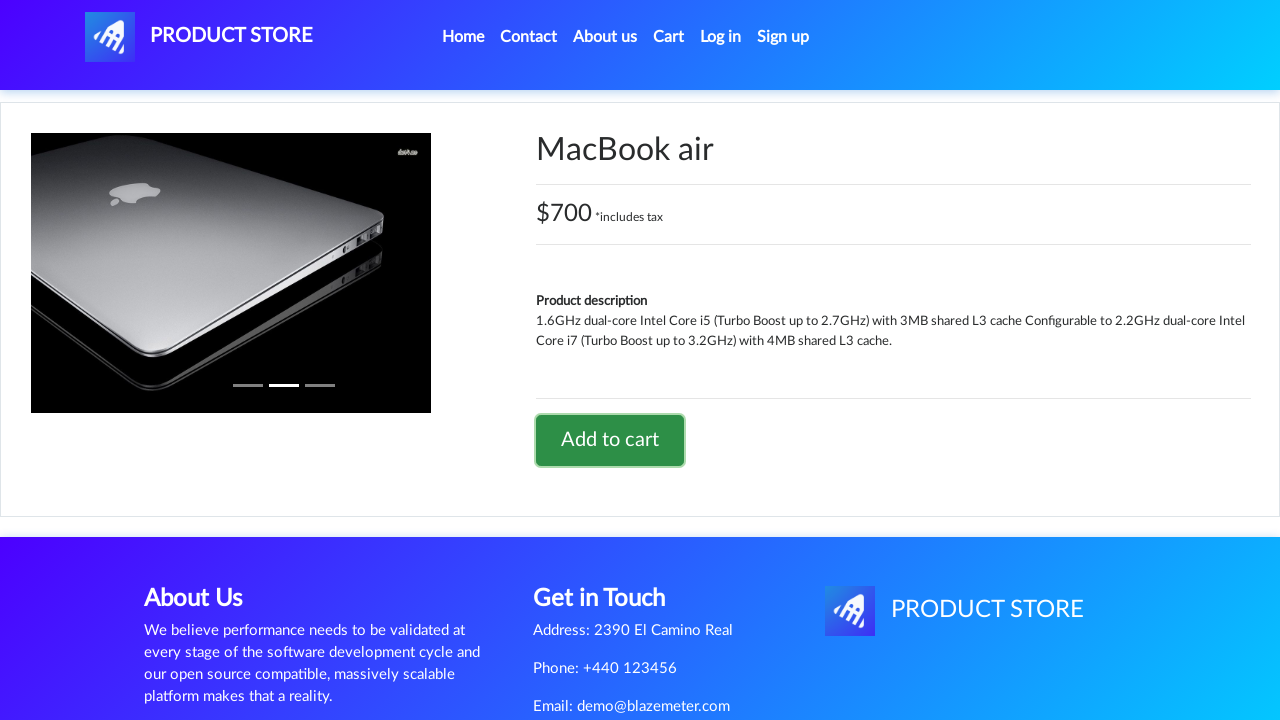

Clicked Add to cart button again to trigger alert at (610, 440) on text=Add to cart
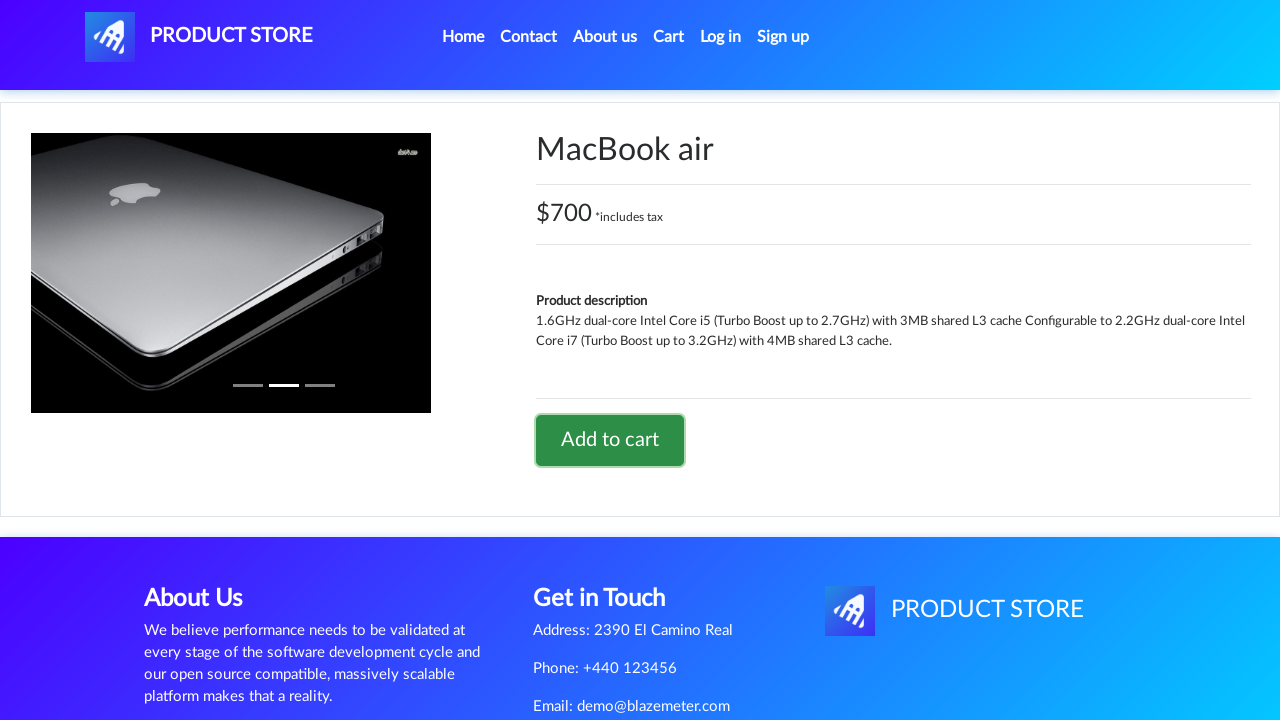

Waited for alert to be processed
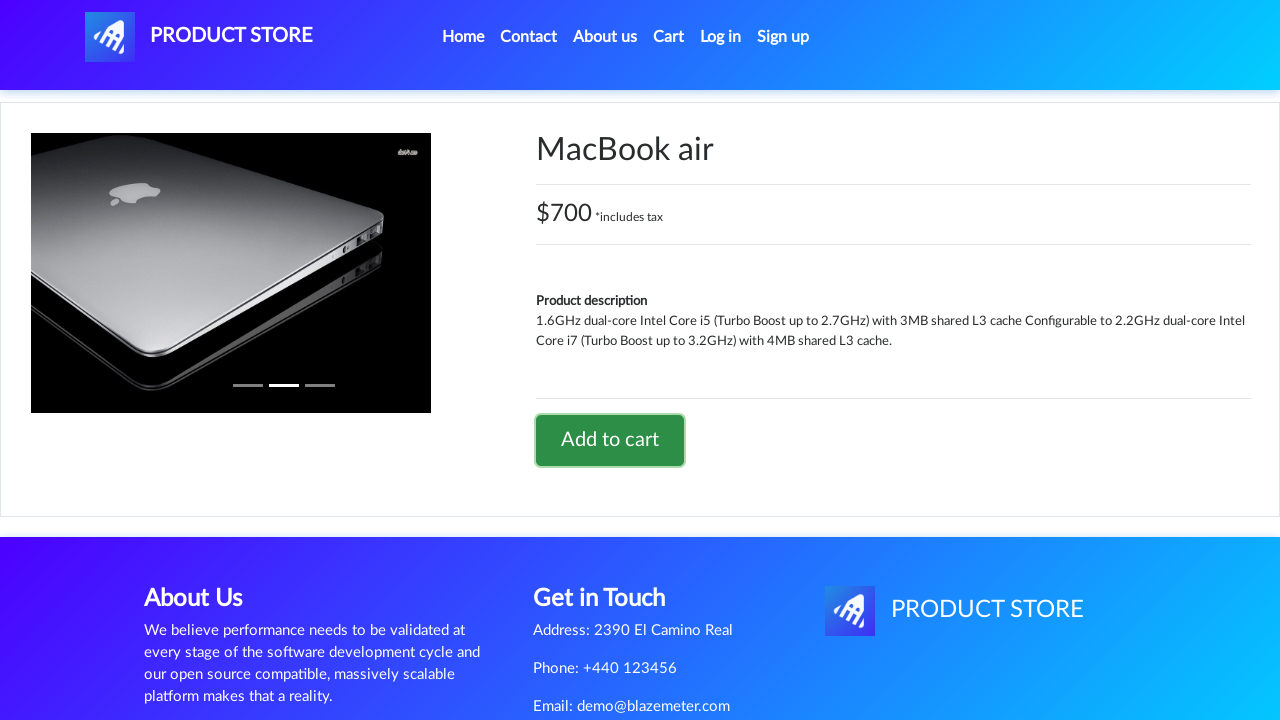

Clicked on Cart navigation link at (669, 37) on text=Cart
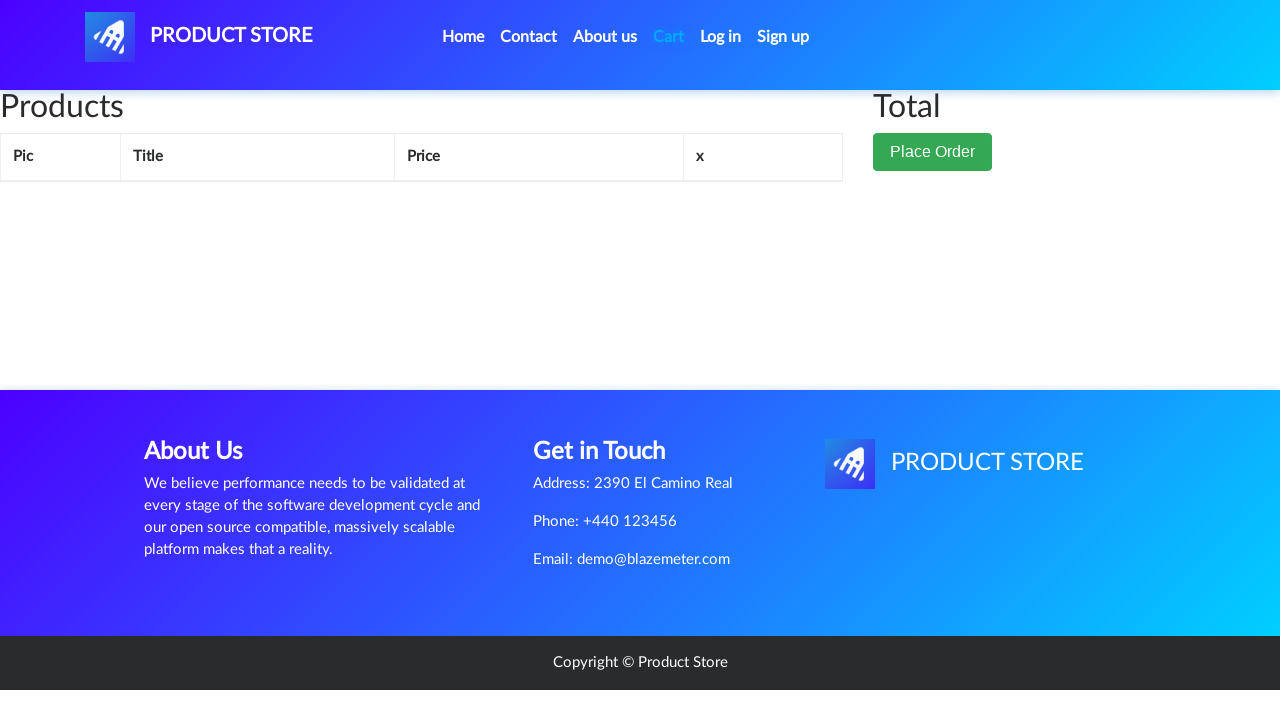

Cart page loaded and MacBook Air item verified in cart
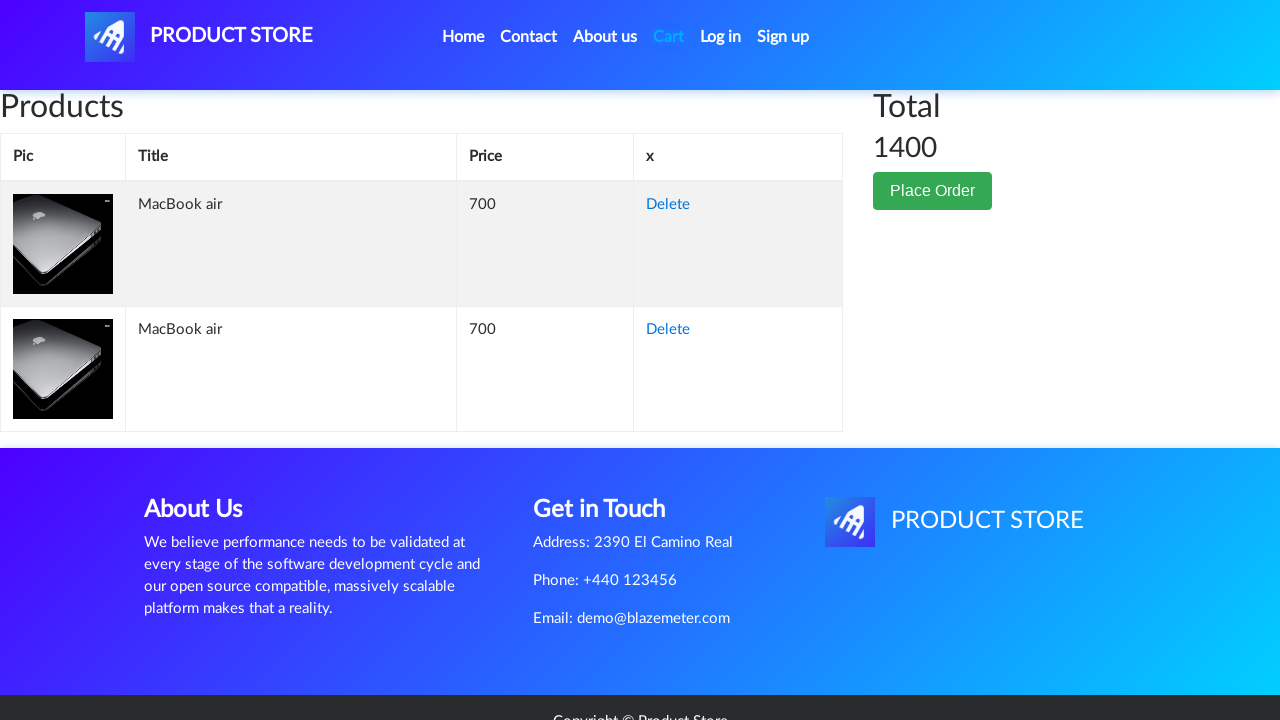

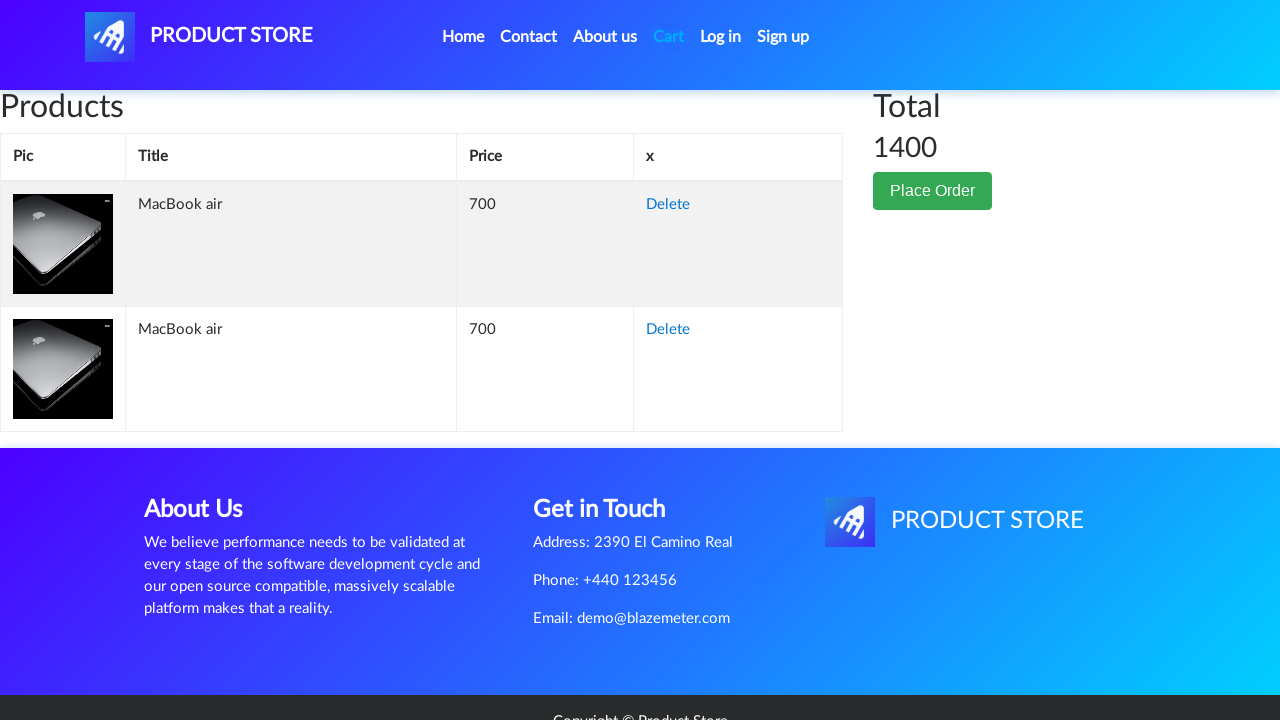